Tests drag and drop functionality by dragging a draggable element to a droppable target within an iframe

Starting URL: https://jqueryui.com/droppable/

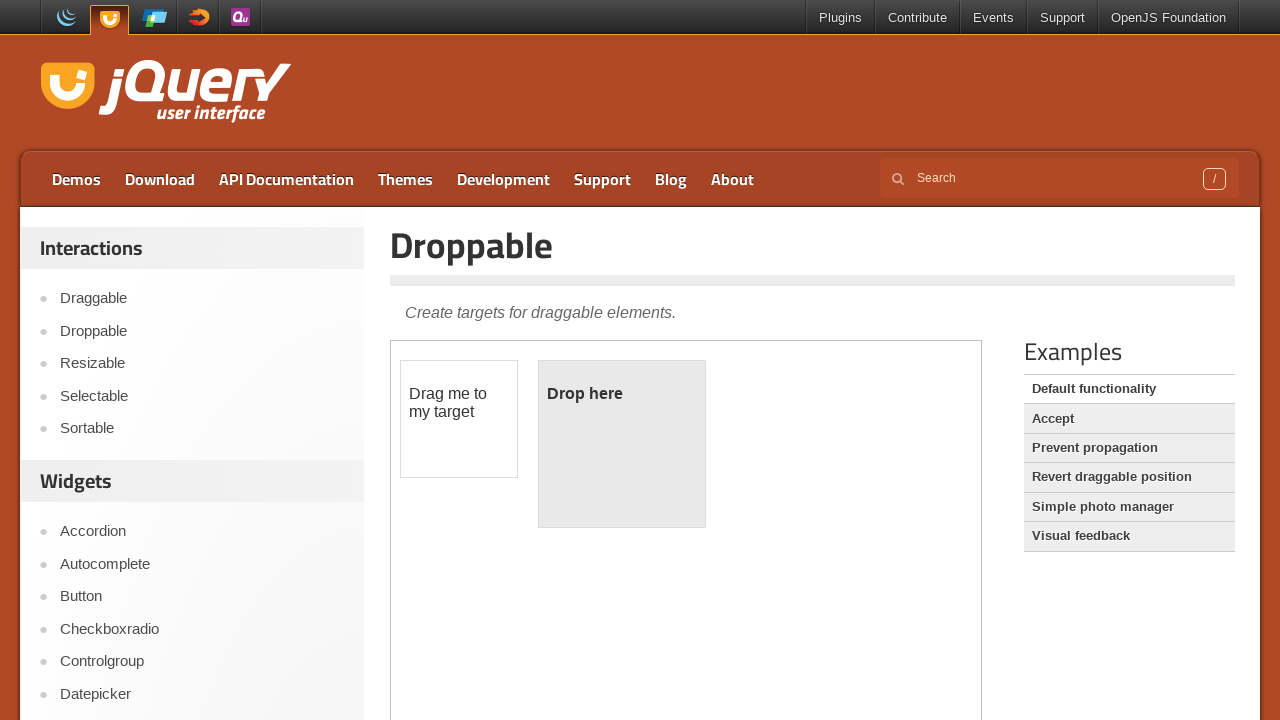

Located the demo iframe containing drag and drop elements
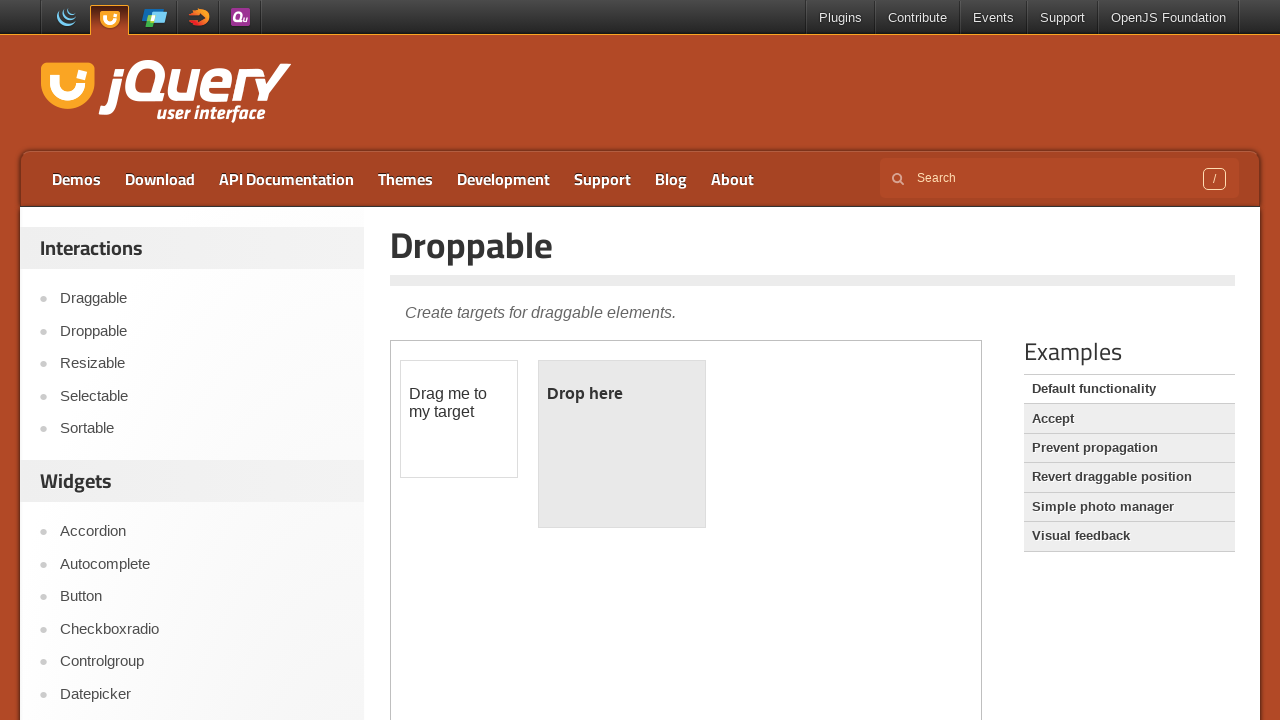

Located the draggable element
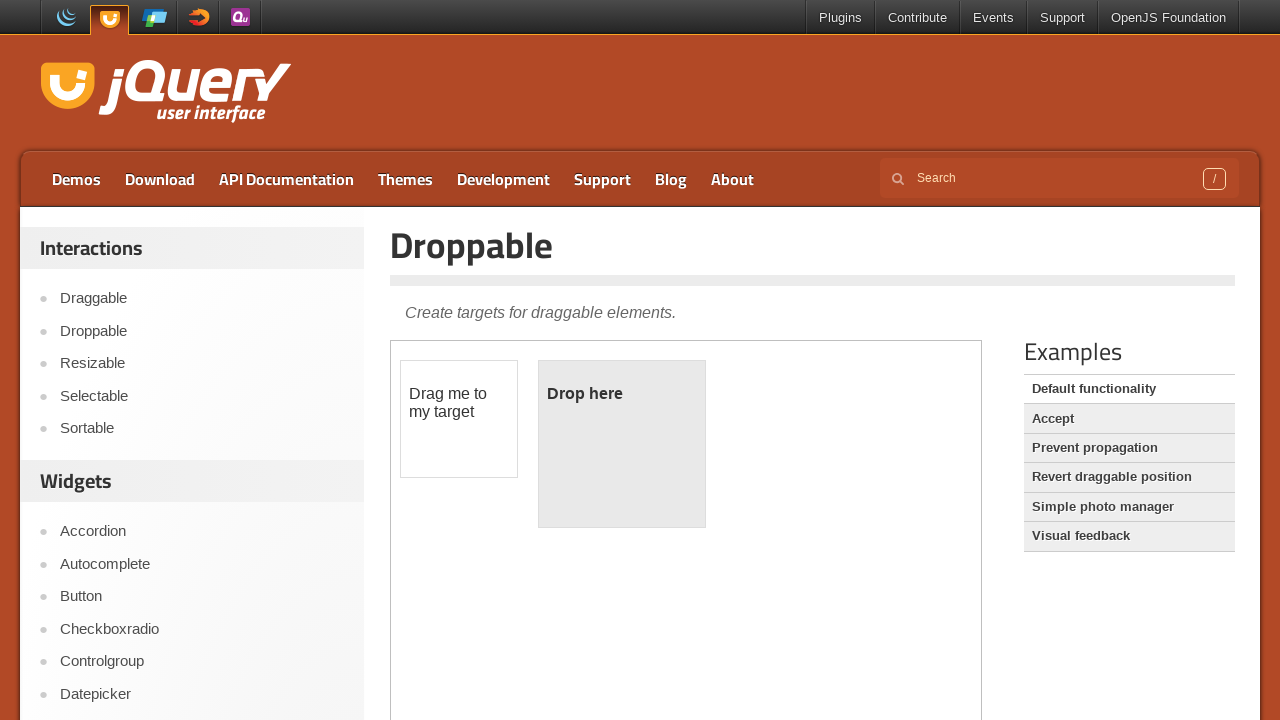

Located the droppable target element
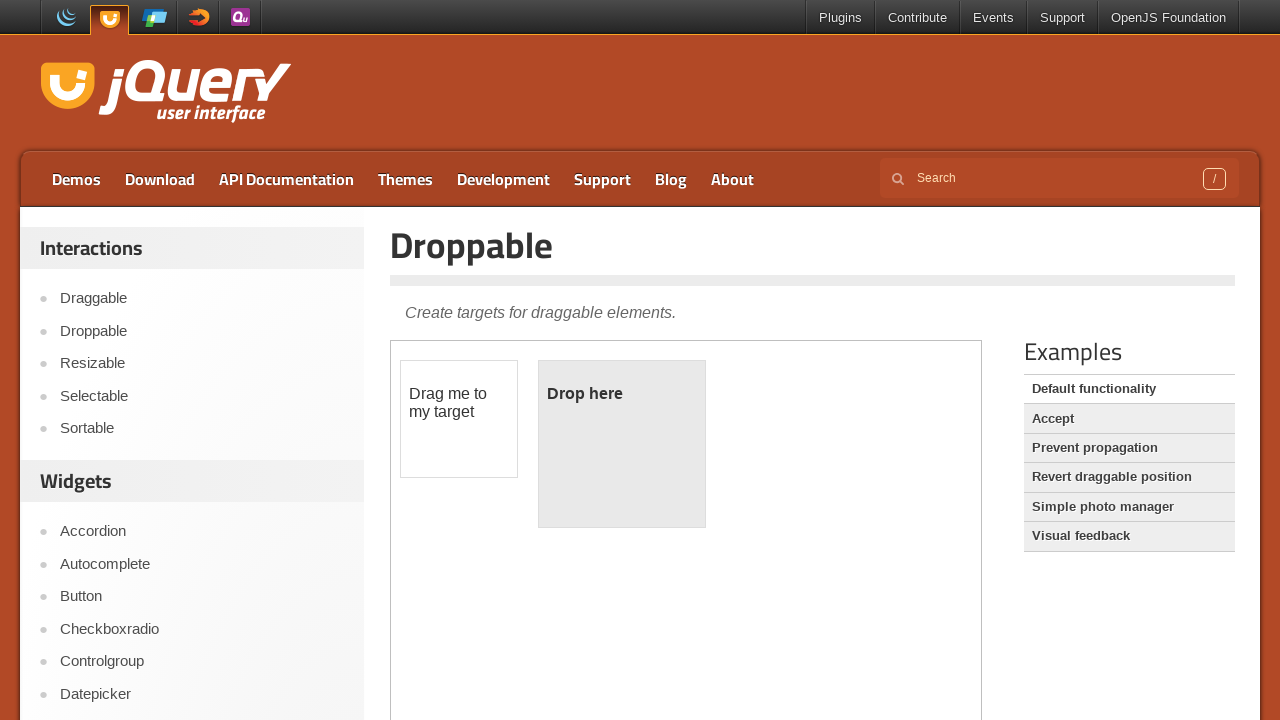

Dragged the draggable element to the droppable target at (622, 444)
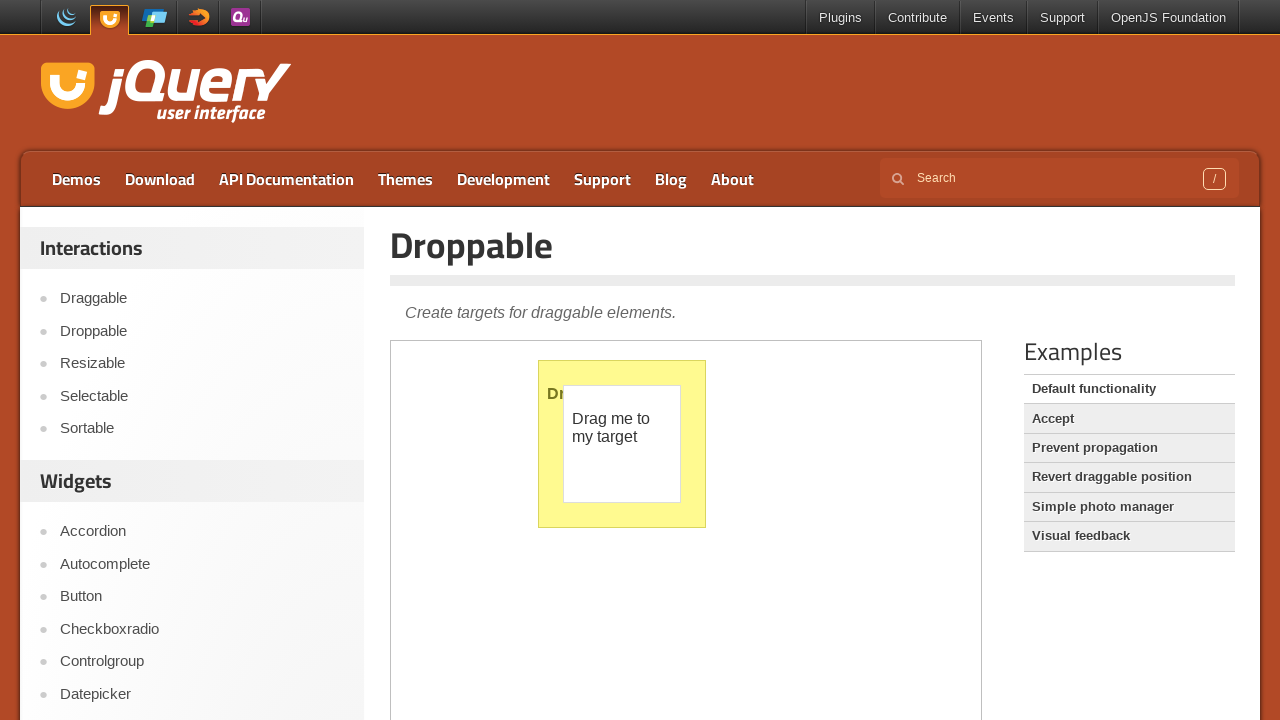

Verified that the droppable element displays 'Dropped!' confirming successful drag and drop
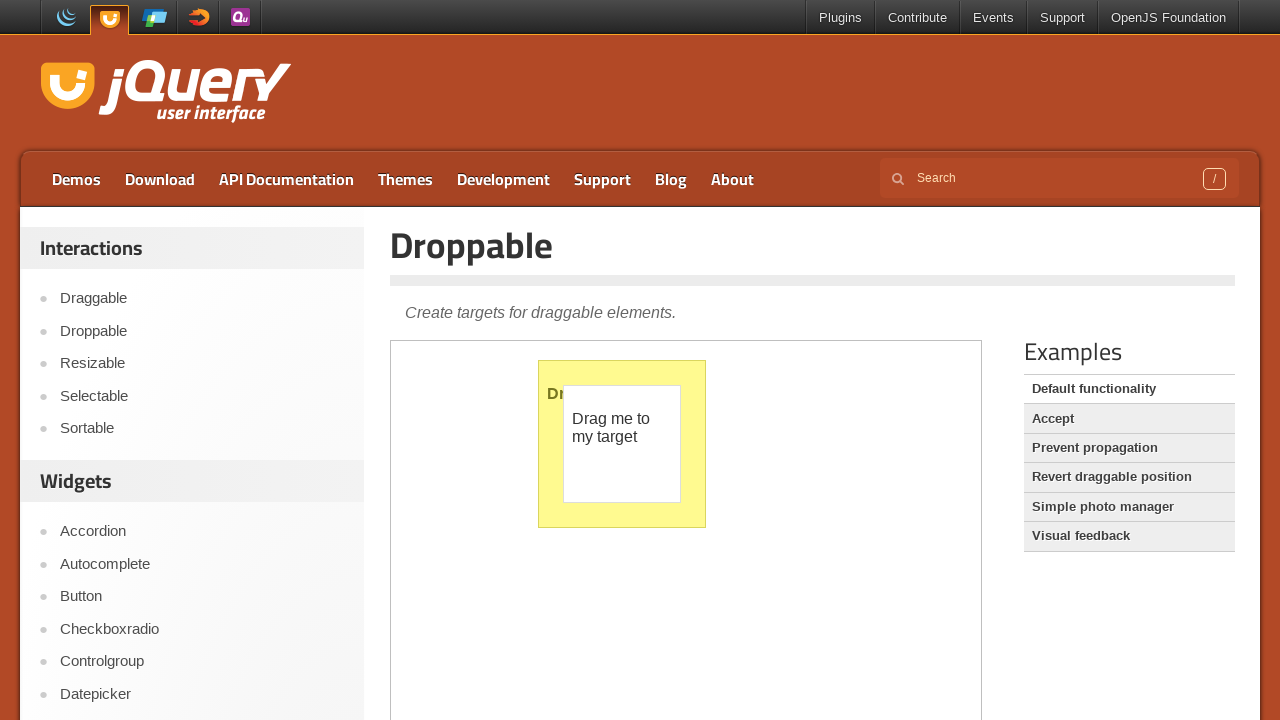

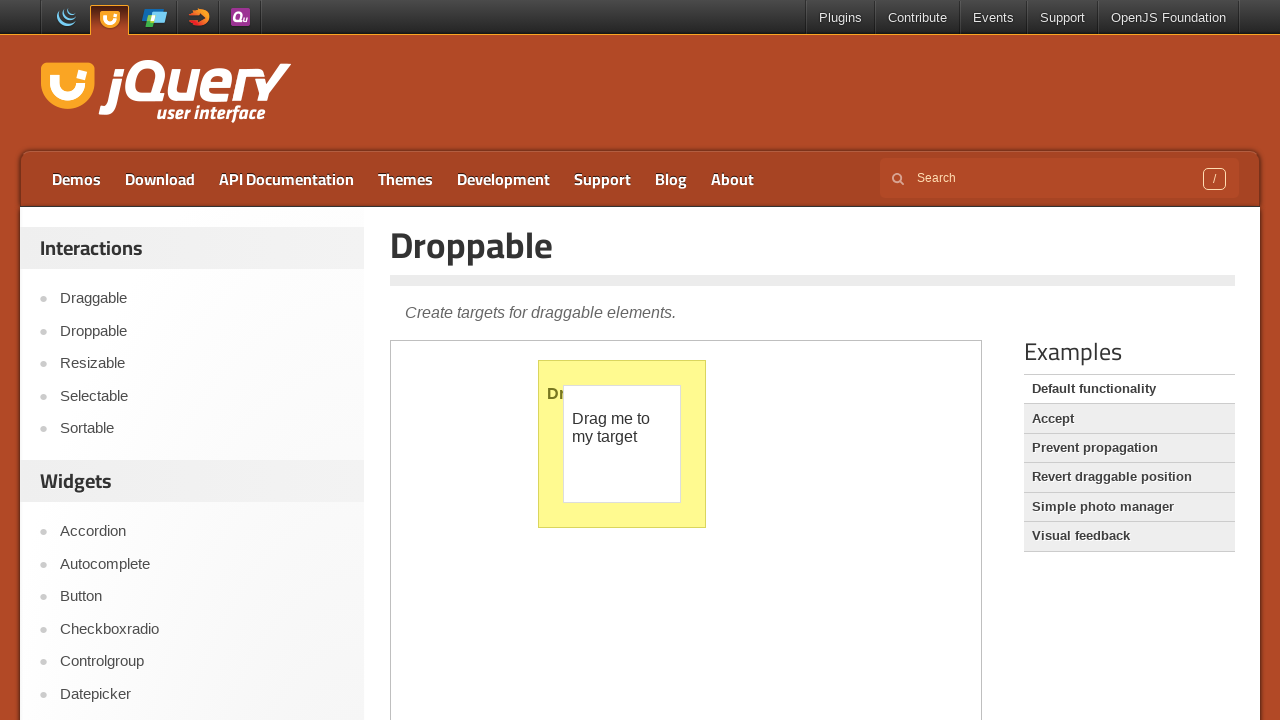